Tests drag and drop functionality by dragging an element from one location and dropping it to another target location

Starting URL: https://testautomationpractice.blogspot.com/

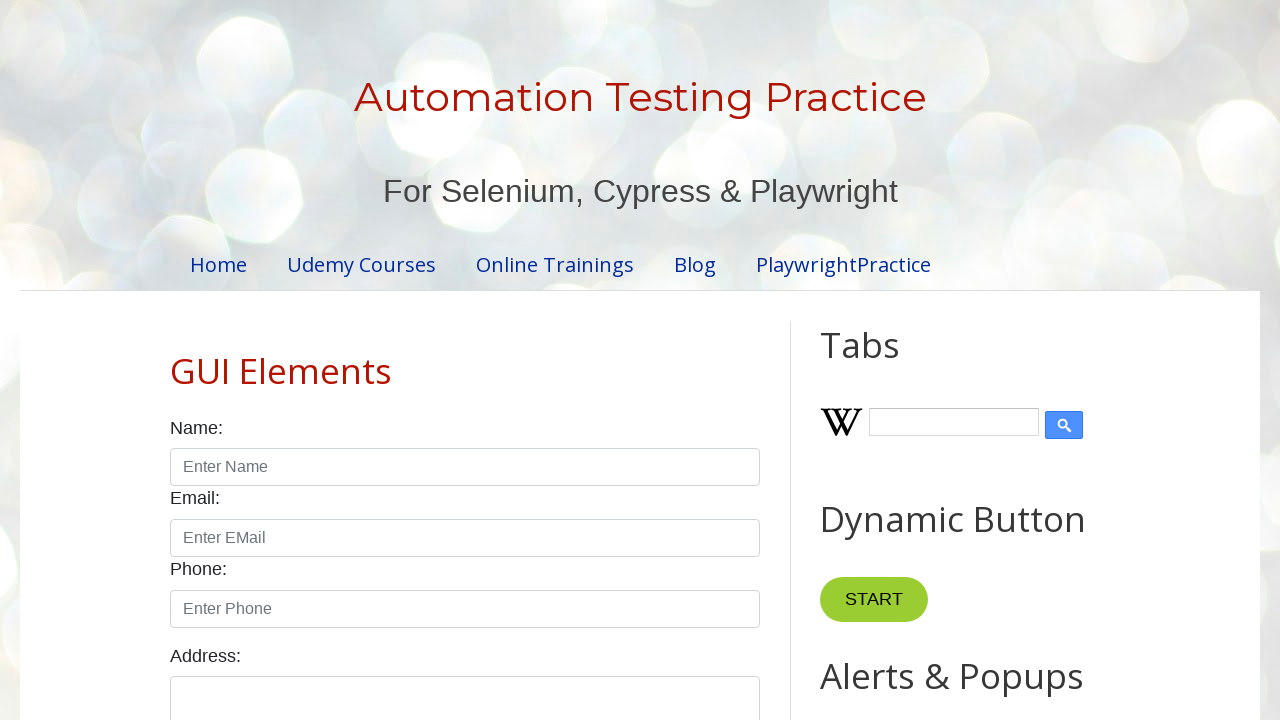

Located the draggable element with id 'draggable'
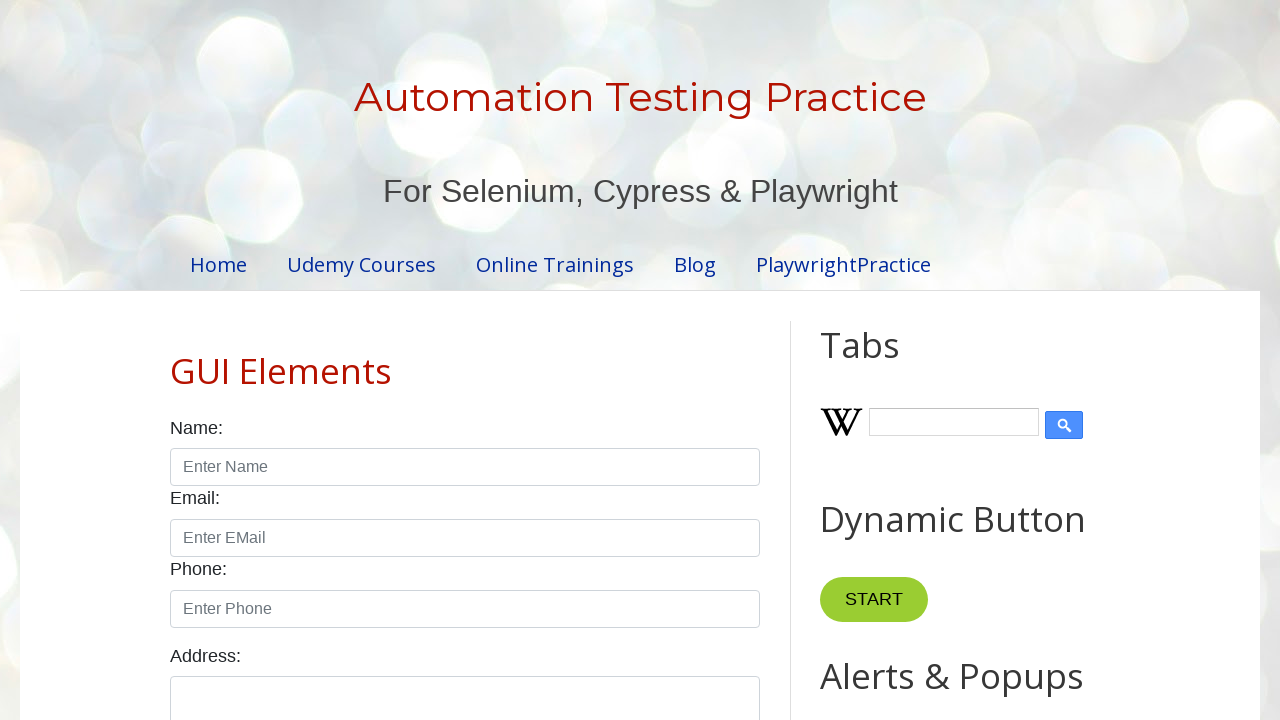

Located the droppable target element with id 'droppable'
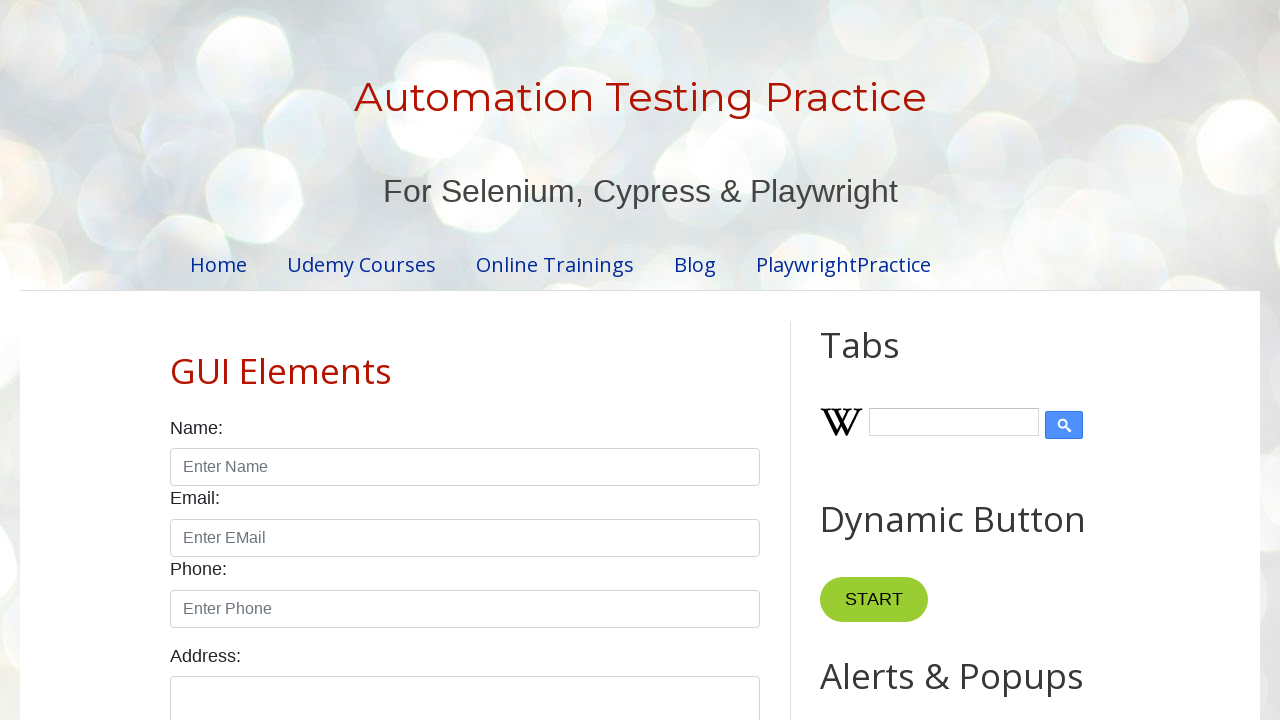

Dragged element from draggable location to droppable target location at (1015, 386)
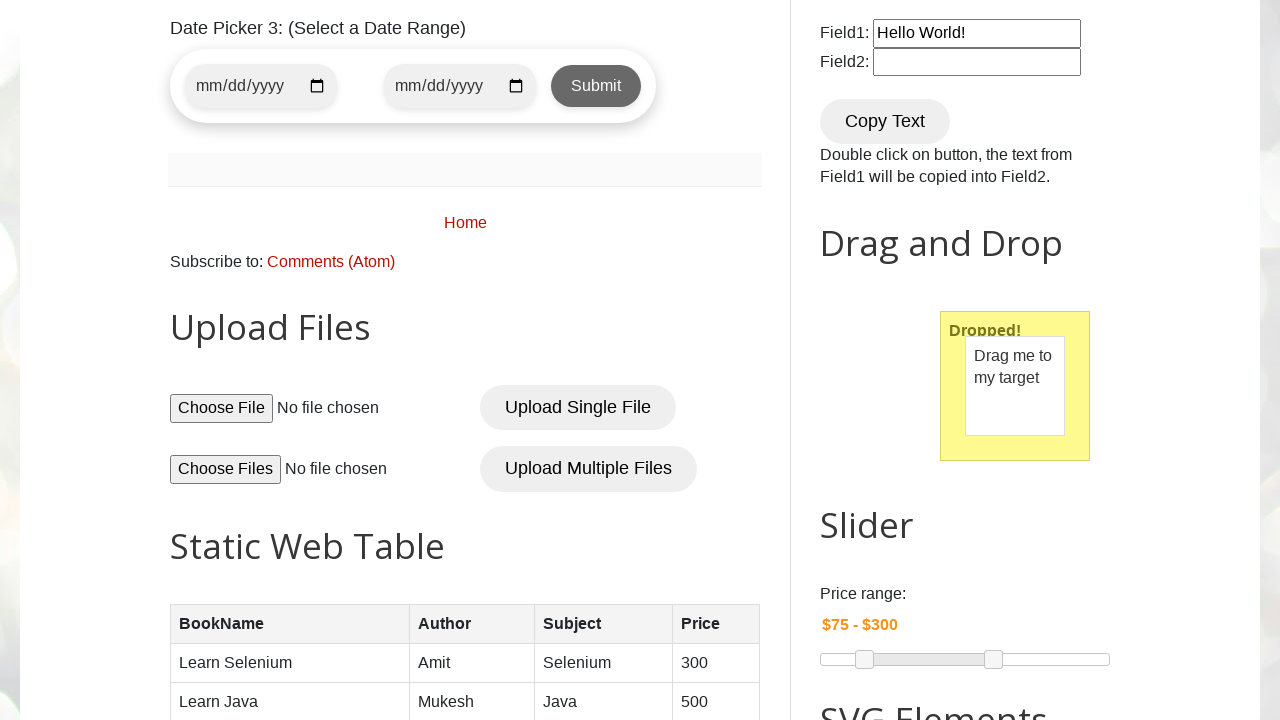

Verified successful drop by waiting for ui-state-highlight element
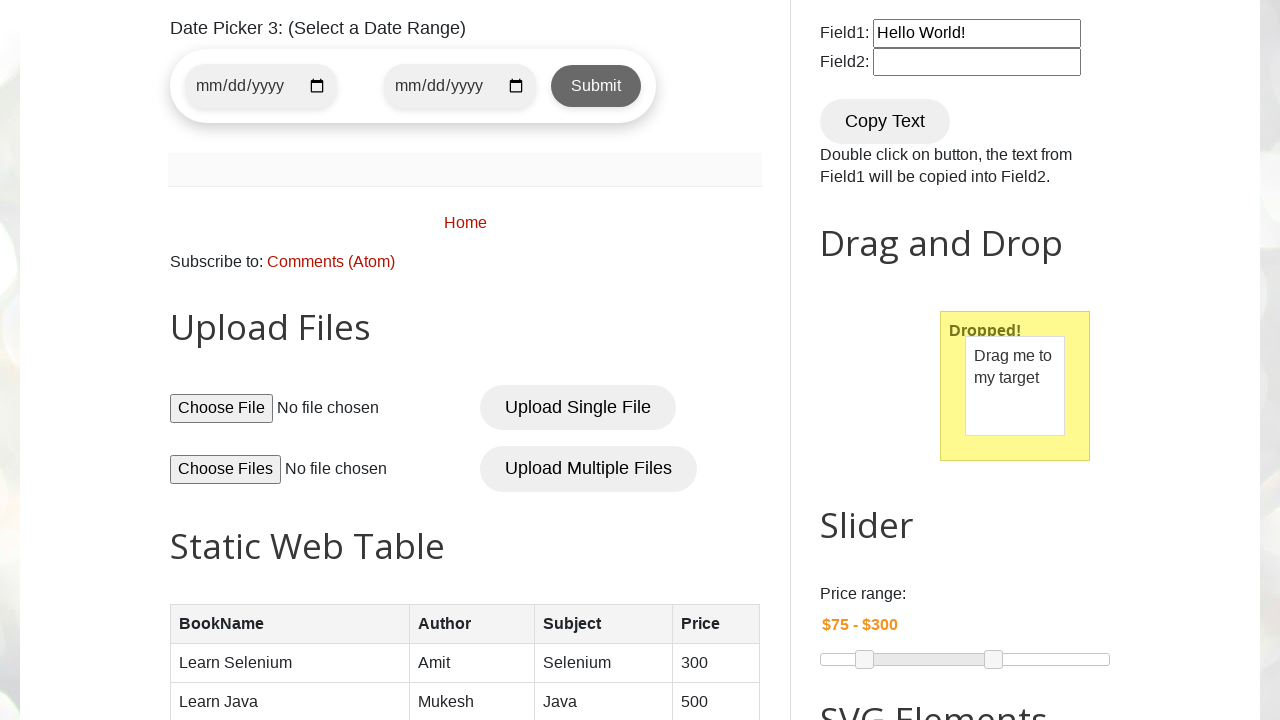

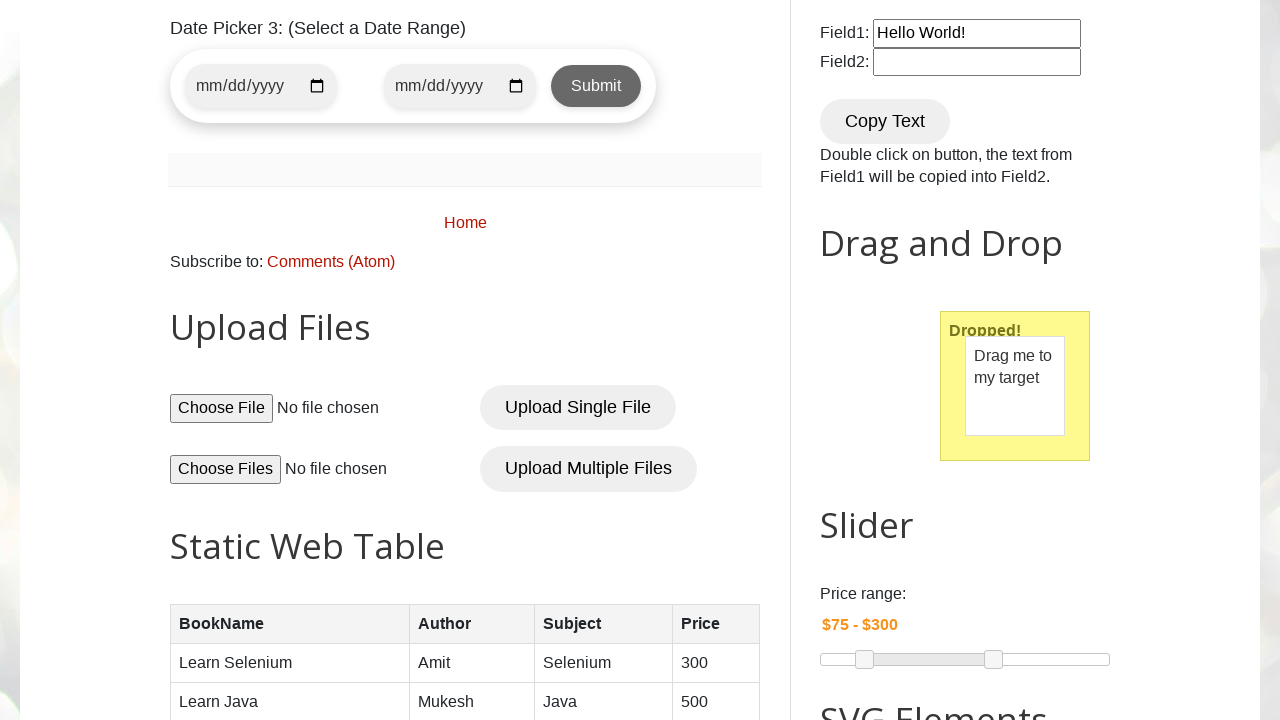